Tests purchase form validation by submitting without a name field to verify the form rejects incomplete submissions.

Starting URL: https://www.demoblaze.com

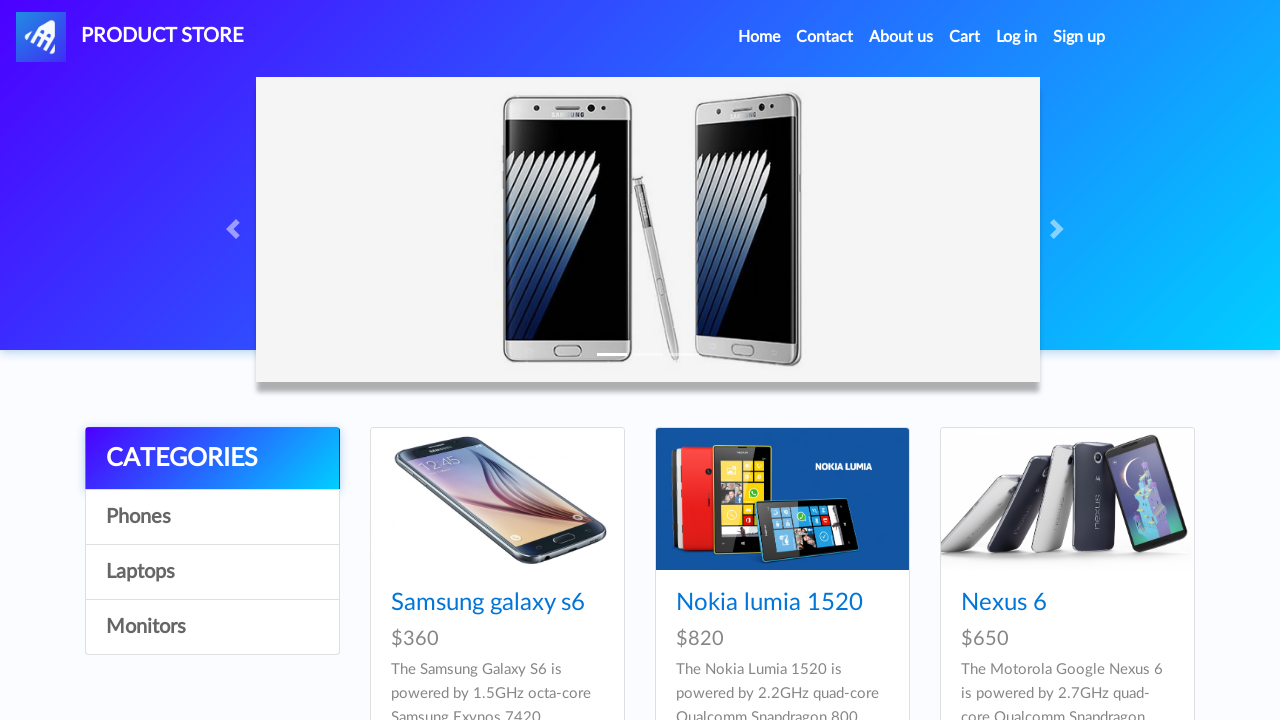

Clicked on cart navigation link at (965, 37) on #navbarExample >> ul >> li:nth-child(4) >> a
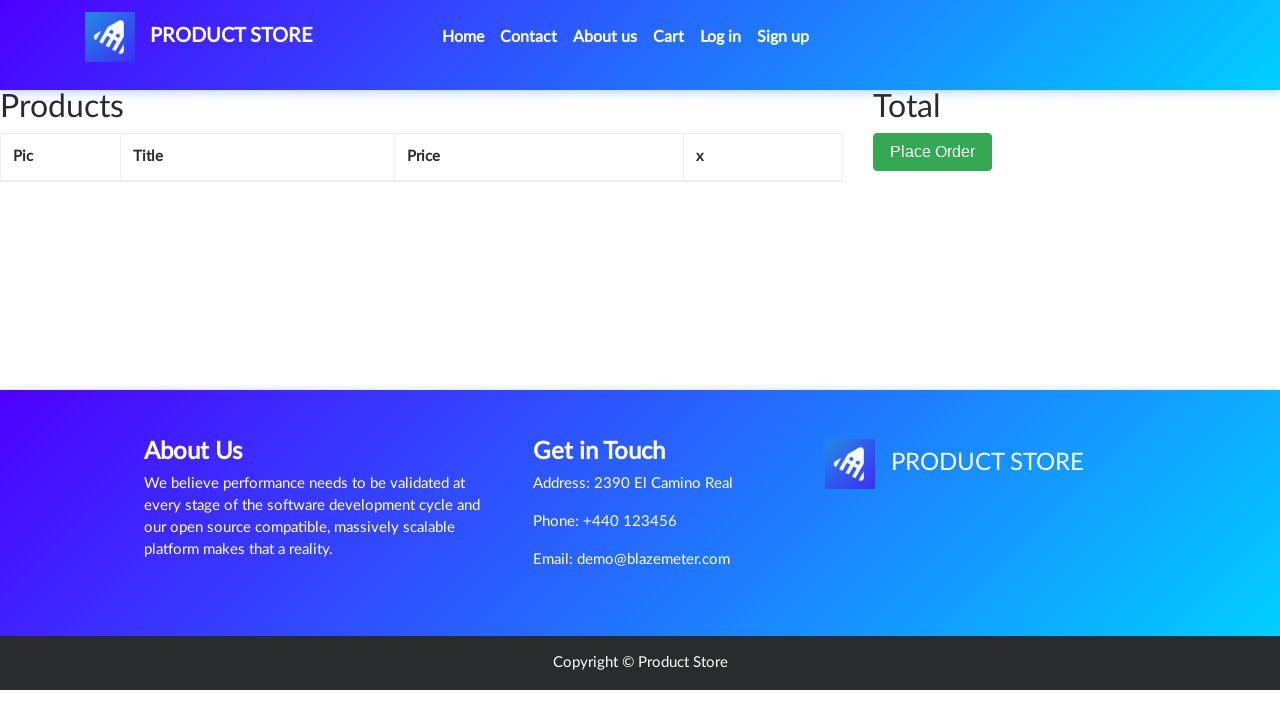

Waited for cart page to load
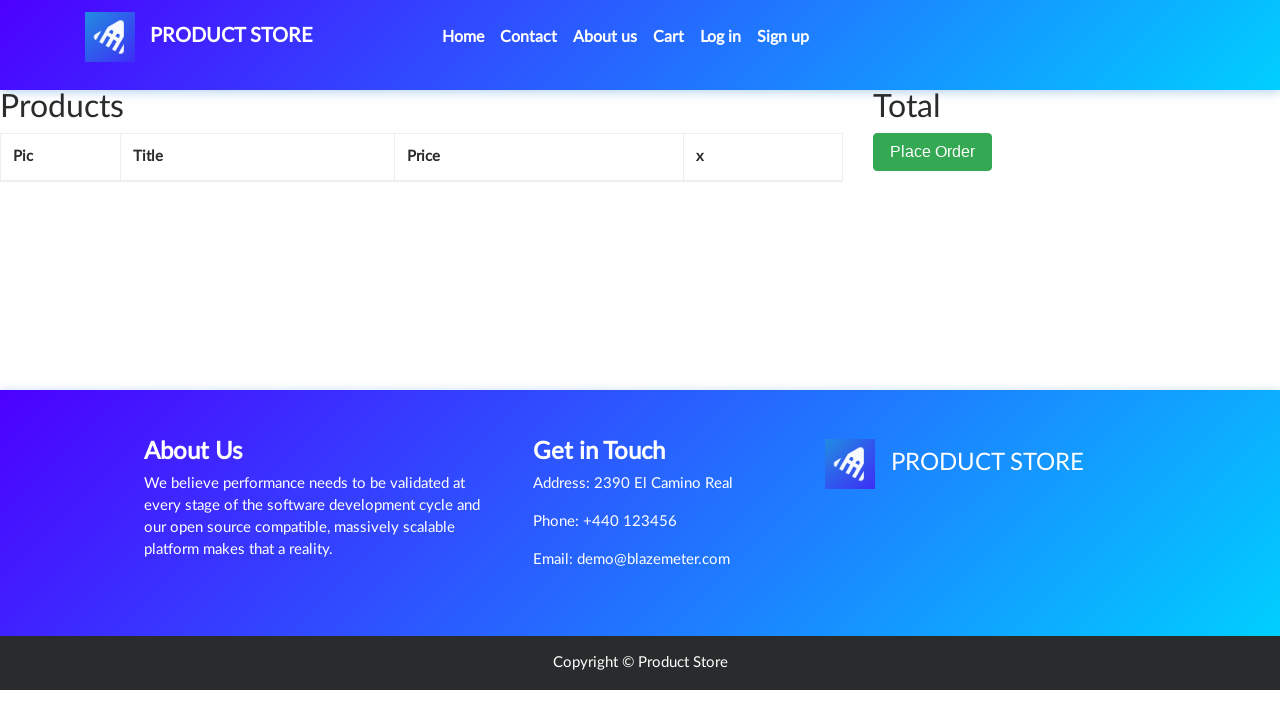

Clicked Place Order button at (933, 152) on #page-wrapper >> div >> div:nth-child(2) >> button
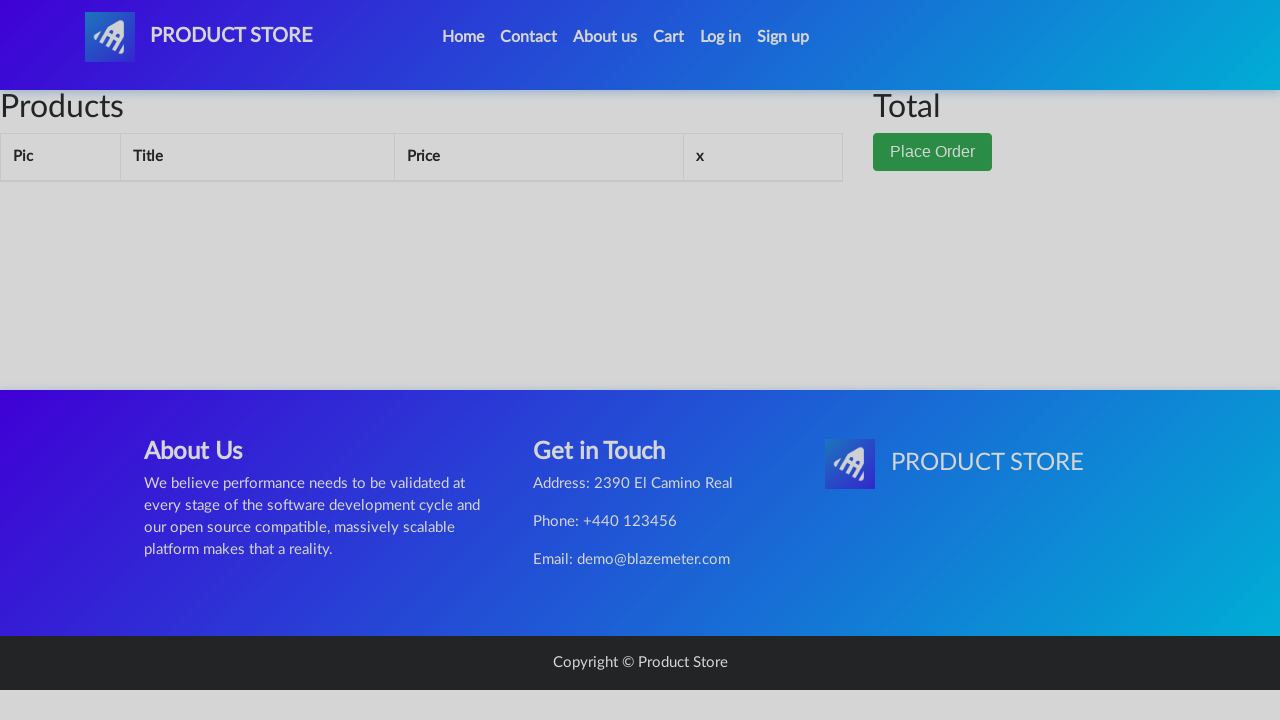

Order modal appeared and is visible
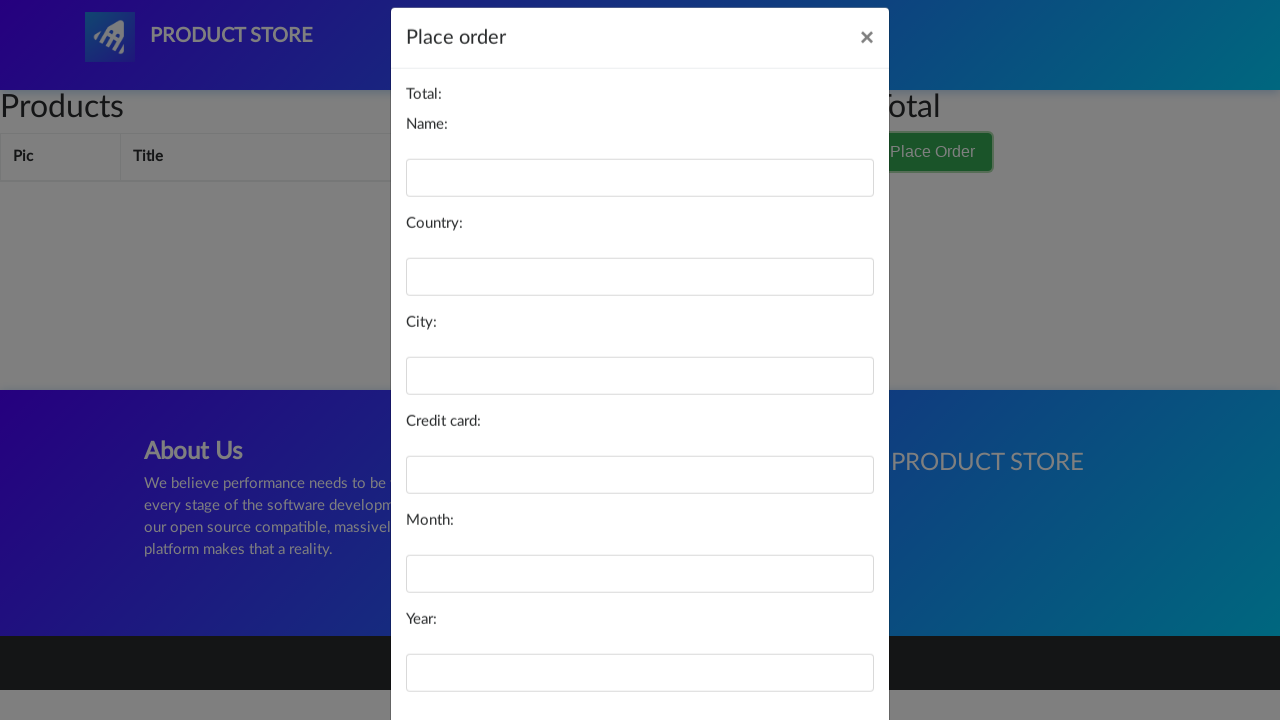

Filled country field with 'Germany' on #country
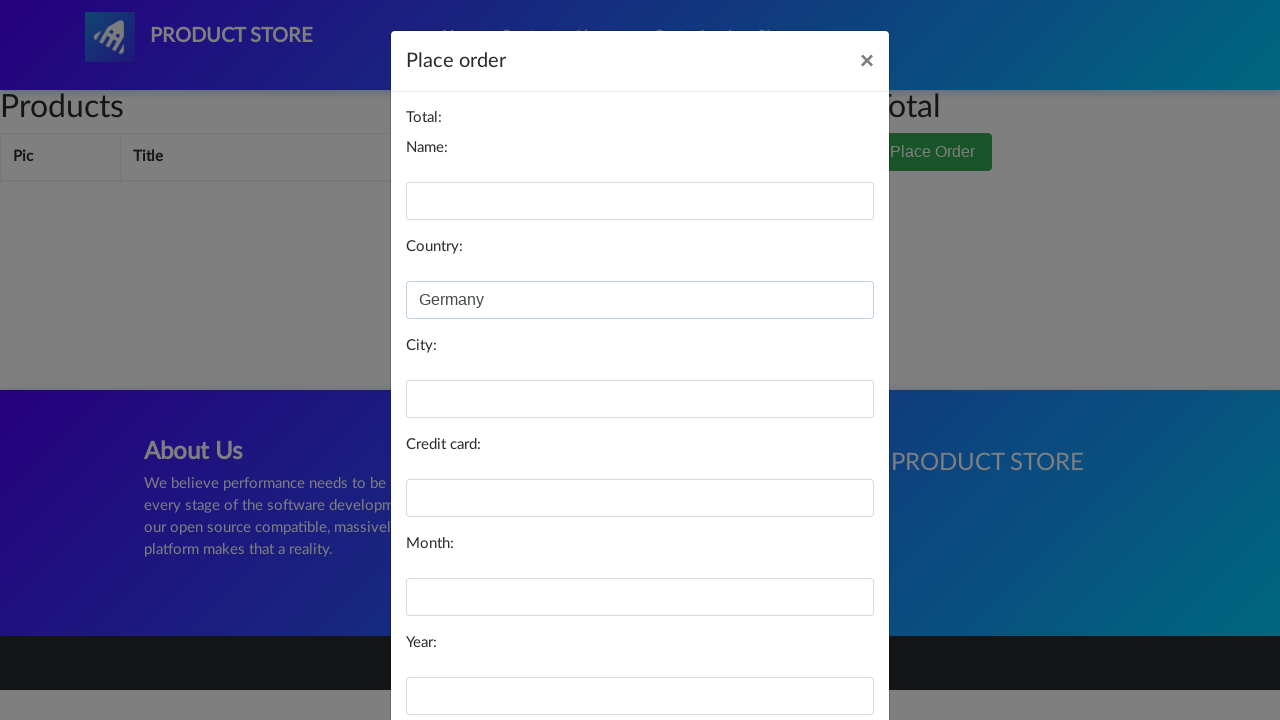

Filled city field with 'Berlin' on #city
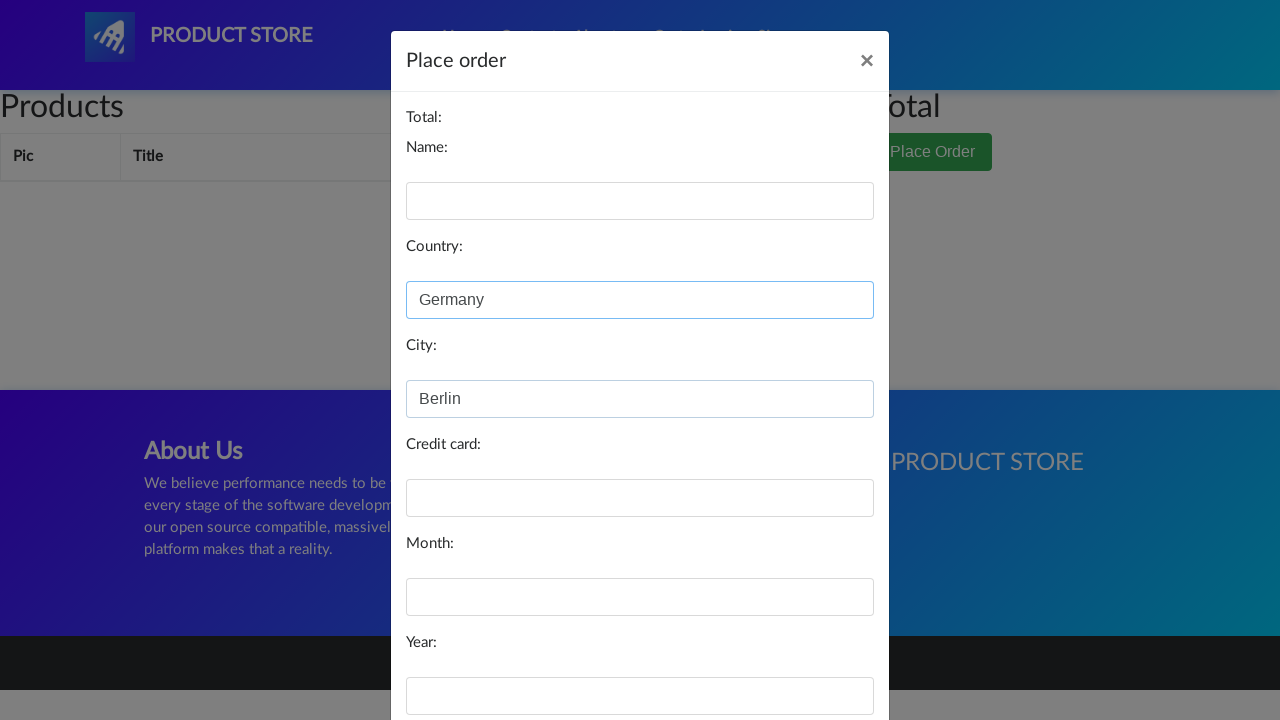

Filled card number field with test credit card on #card
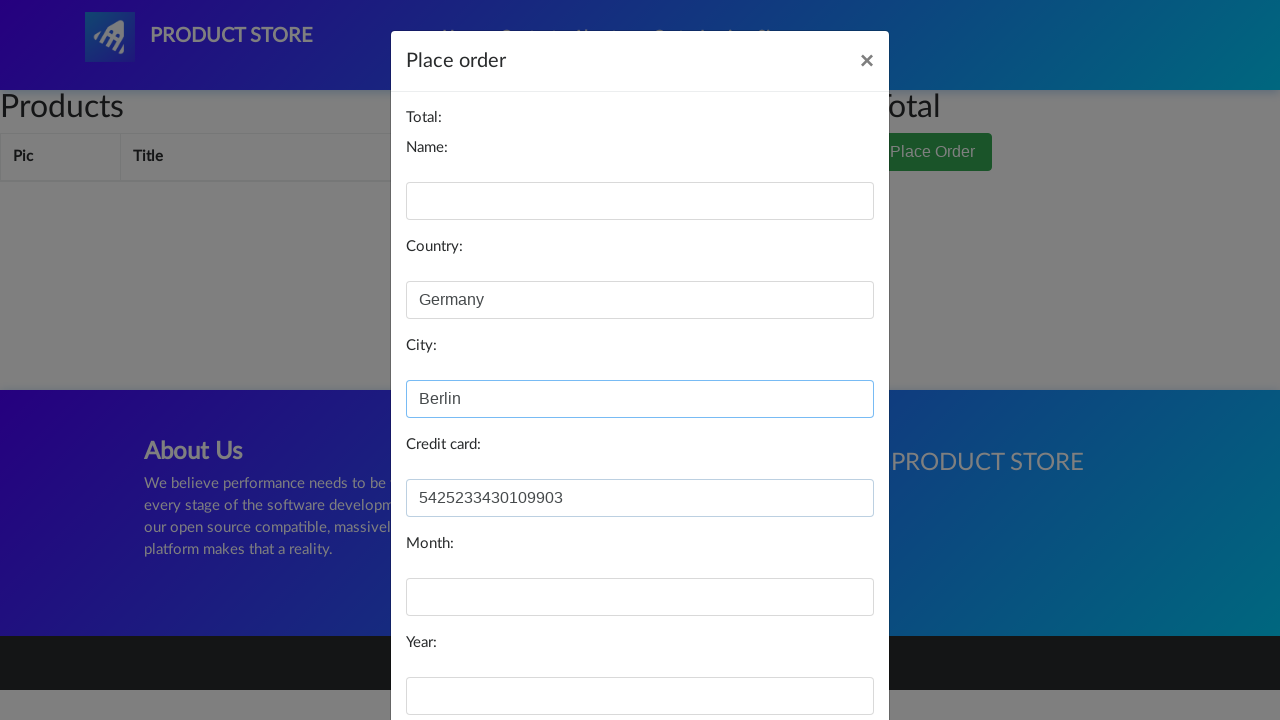

Filled month field with '11' on #month
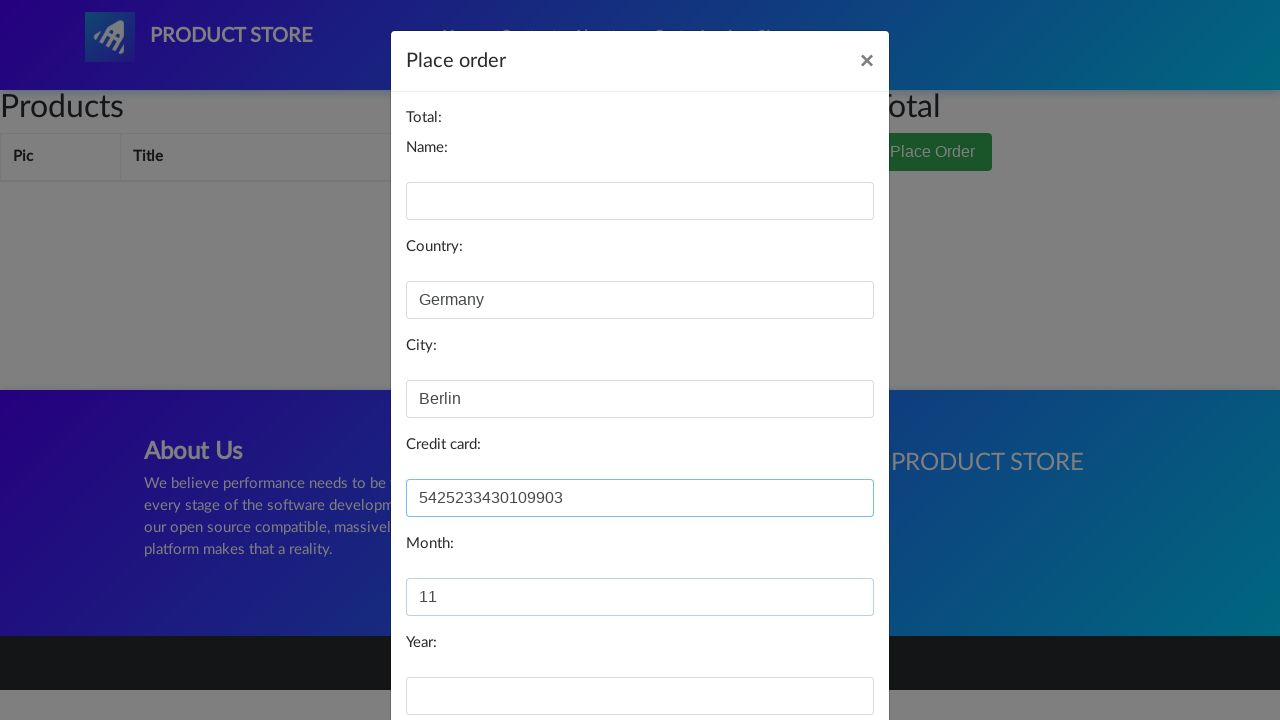

Filled year field with '2027' on #year
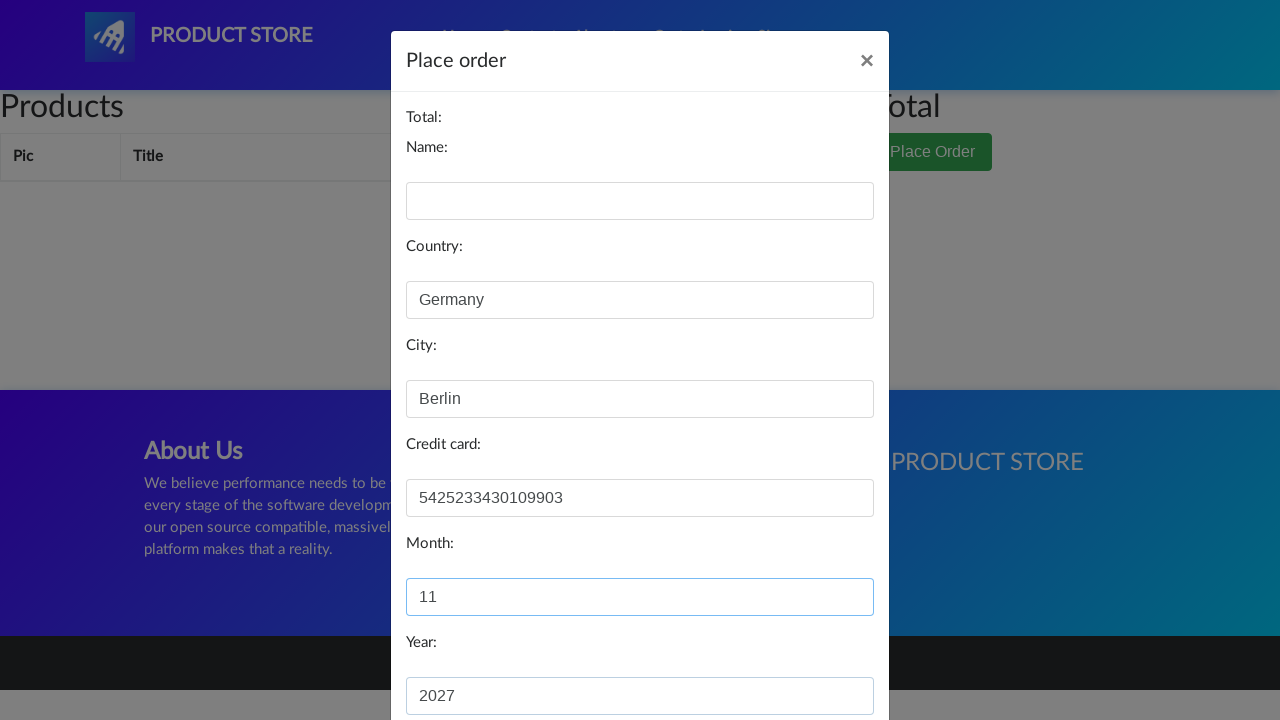

Clicked Purchase button without filling name field (testing validation) at (823, 655) on #orderModal >> div >> div >> div.modal-footer >> button:nth-child(2)
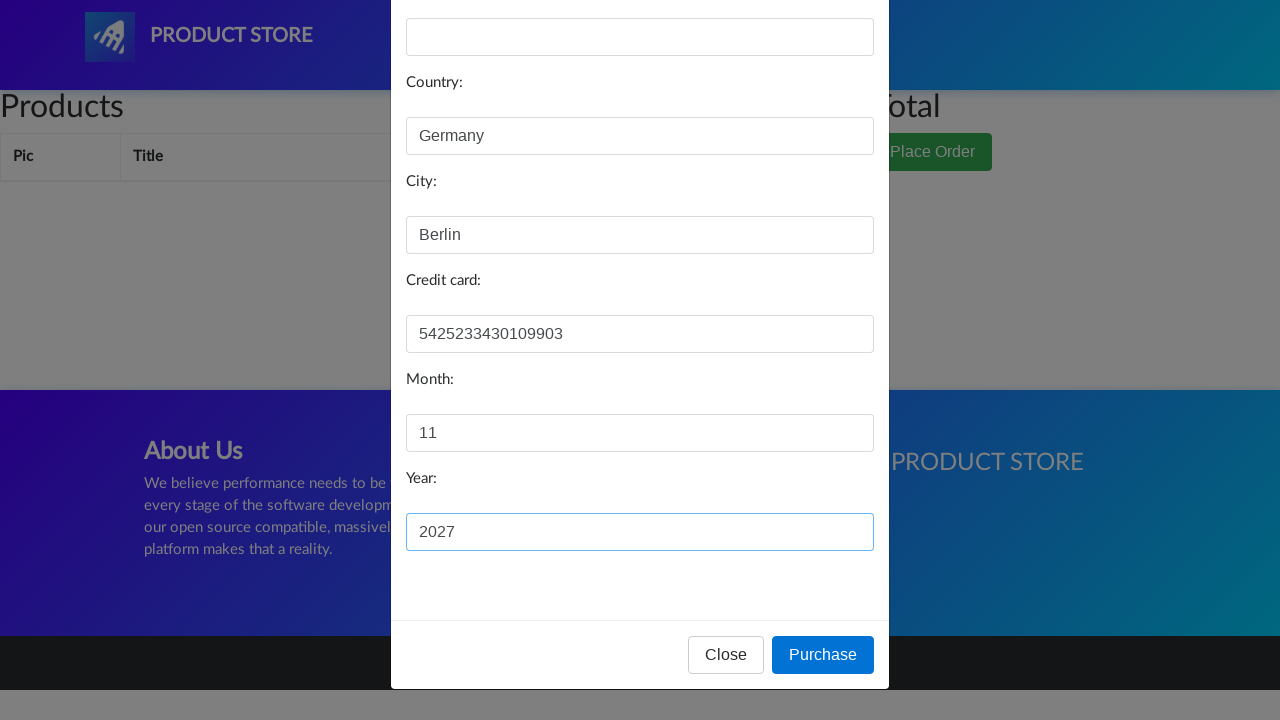

Waited for form validation response
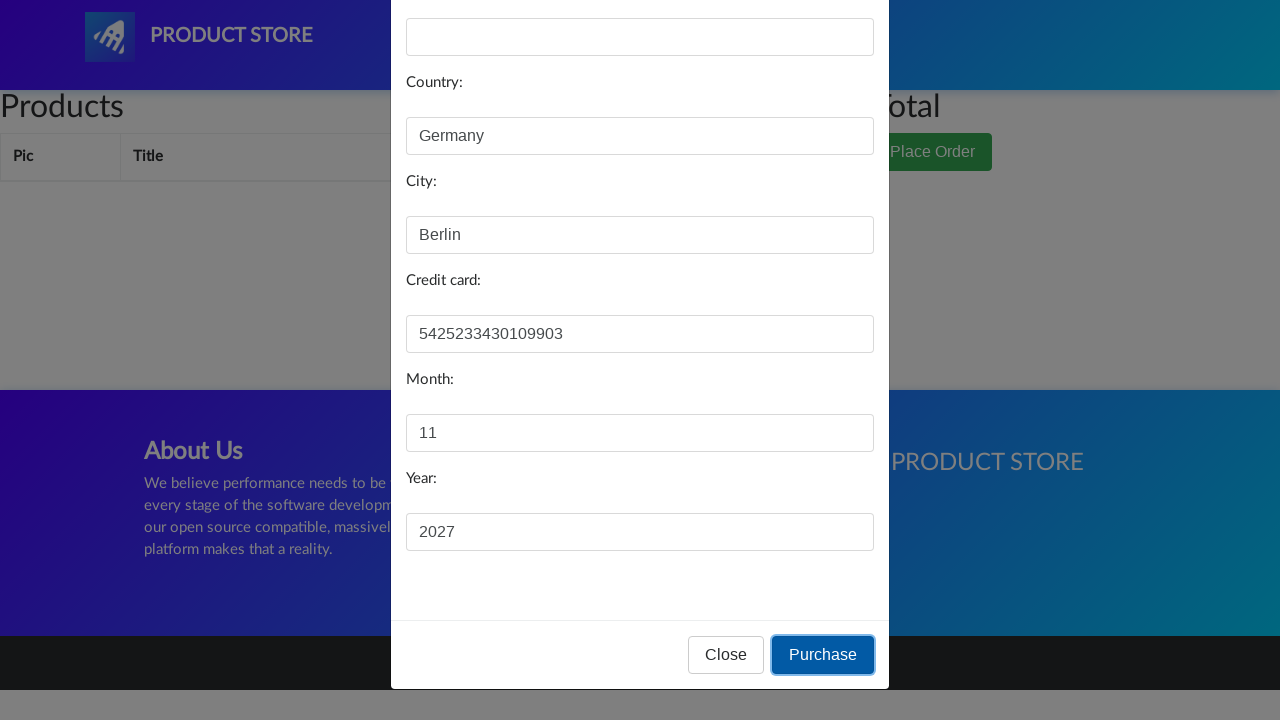

Clicked close button to dismiss order modal at (726, 655) on #orderModal >> div >> div >> div.modal-footer >> button:nth-child(1)
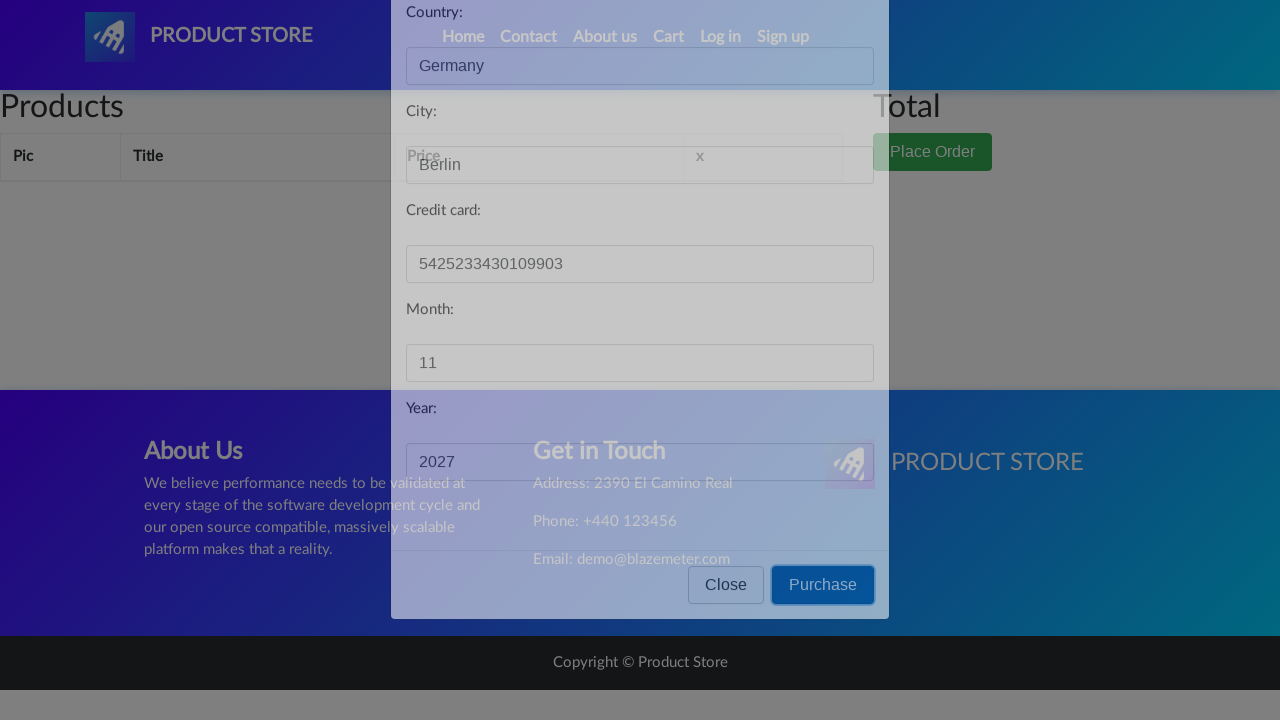

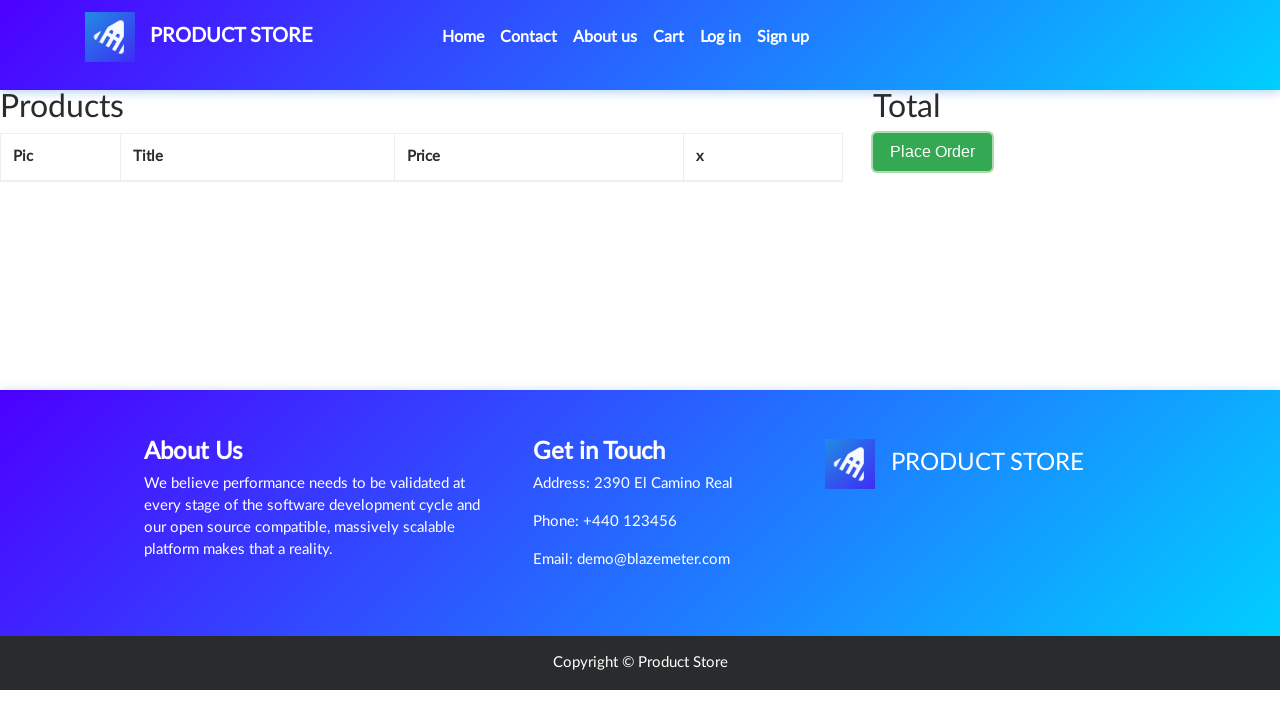